Tests a slow calculator by setting a delay value, performing an addition operation (7 + 8), and verifying the result is displayed on screen.

Starting URL: https://bonigarcia.dev/selenium-webdriver-java/slow-calculator.html

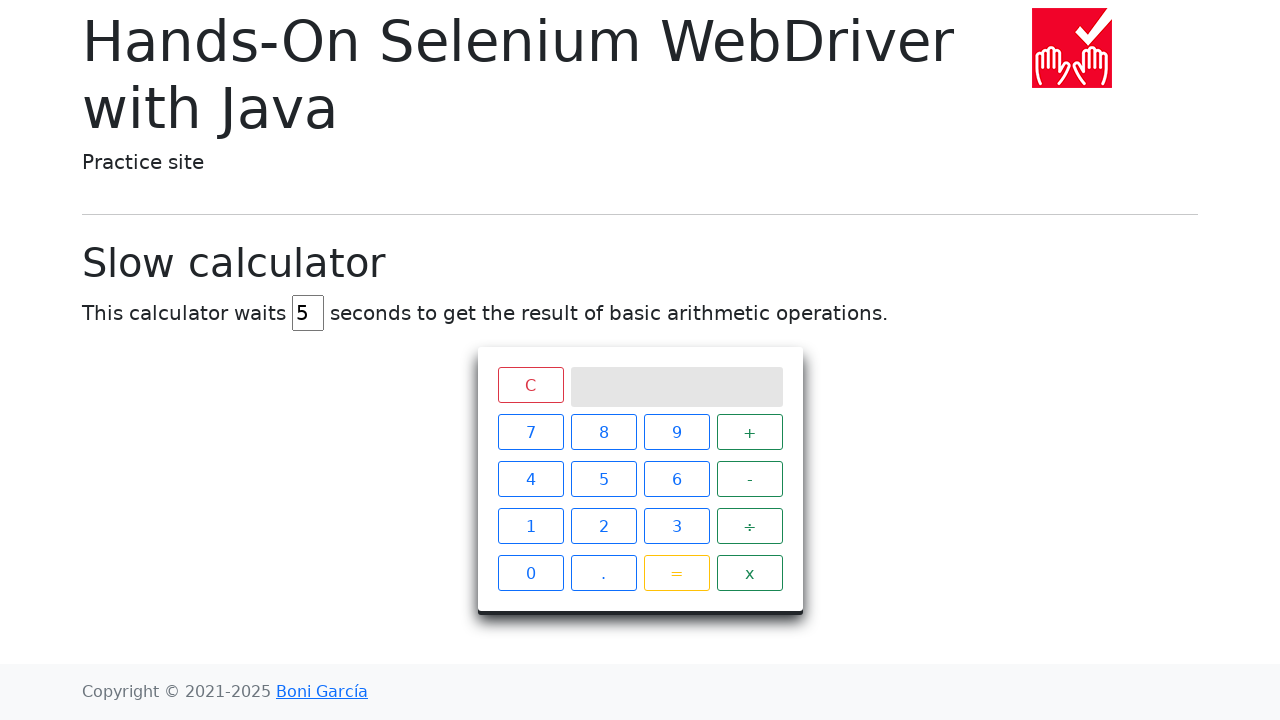

Navigated to slow calculator page
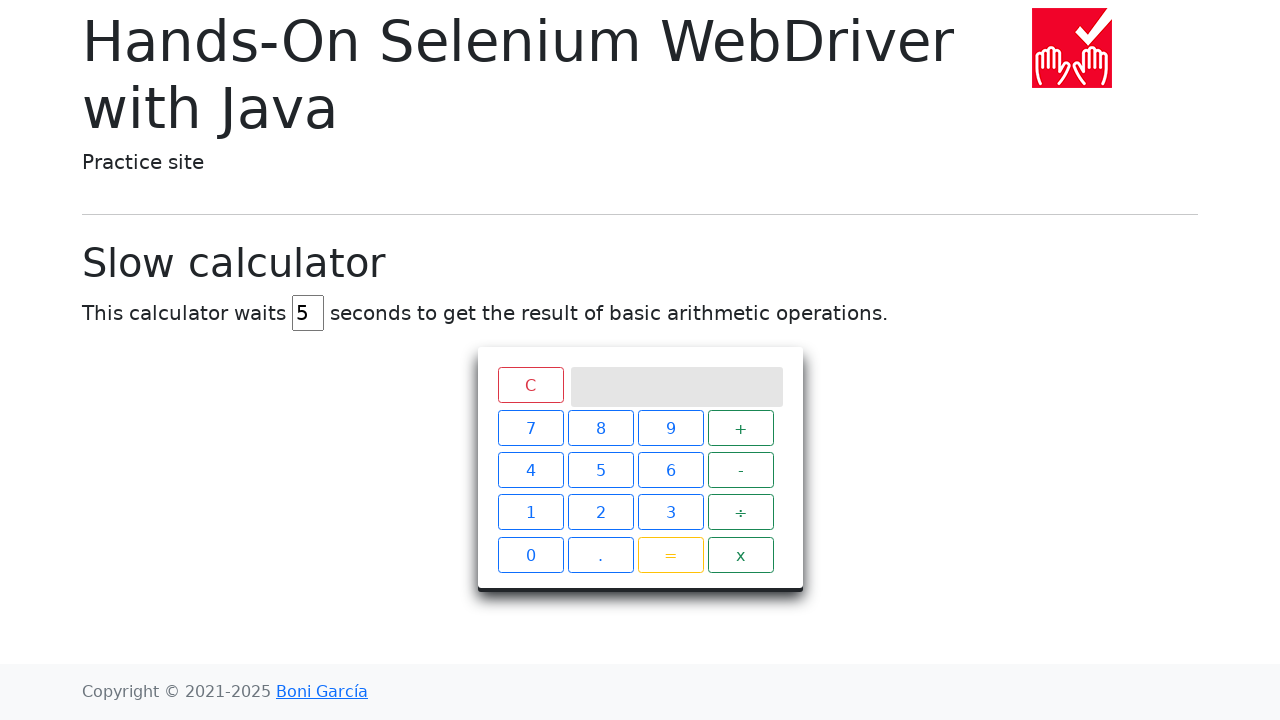

Cleared delay field on #delay
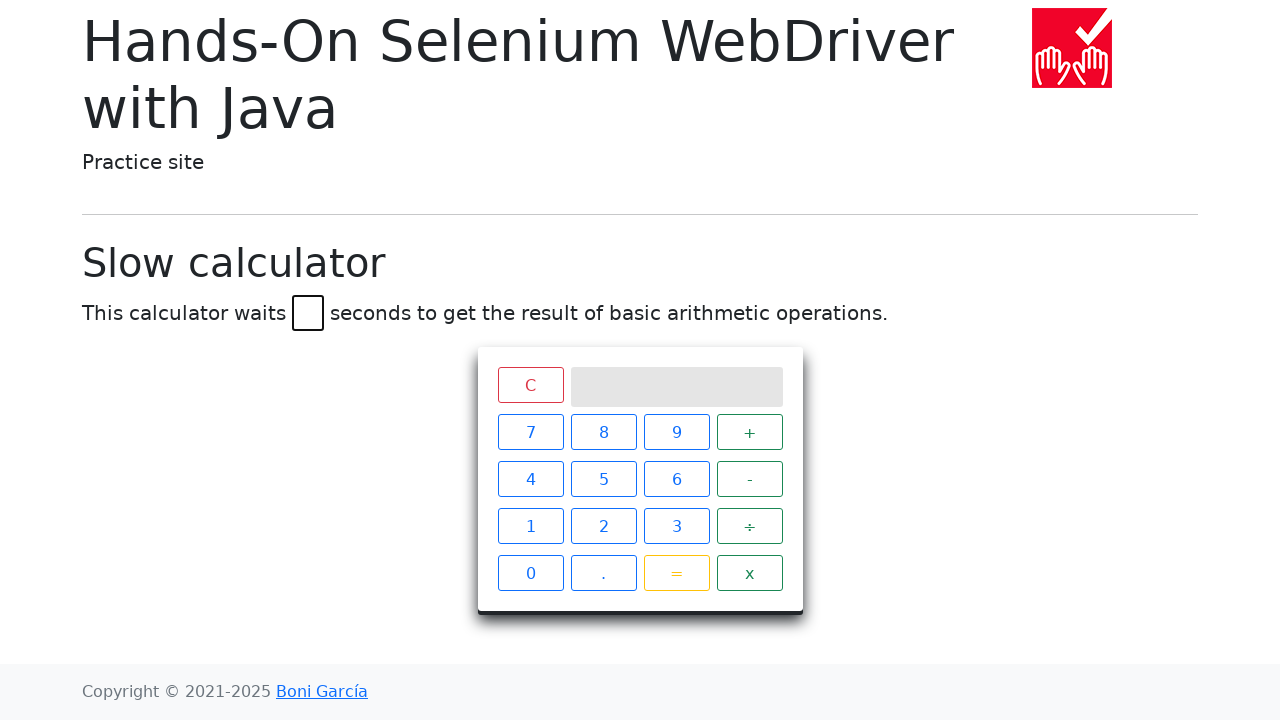

Set delay value to 3 seconds on #delay
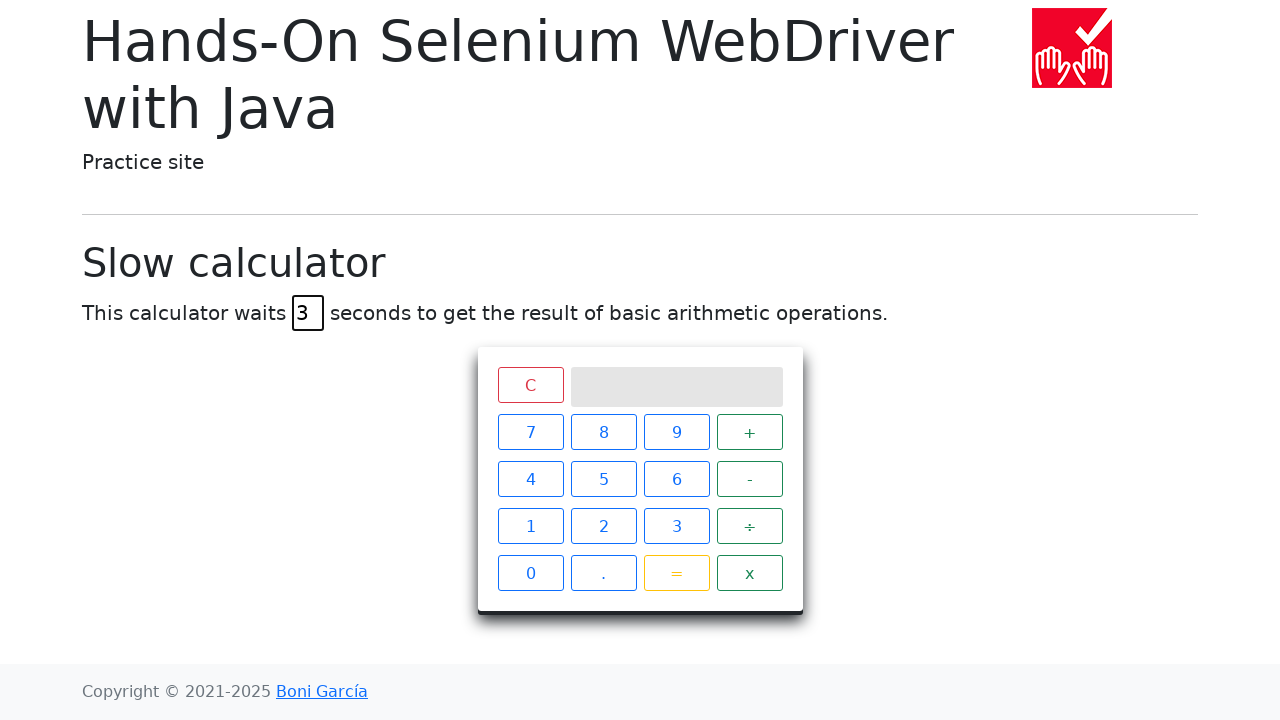

Clicked number 7 at (530, 432) on xpath=//span[text()='7']
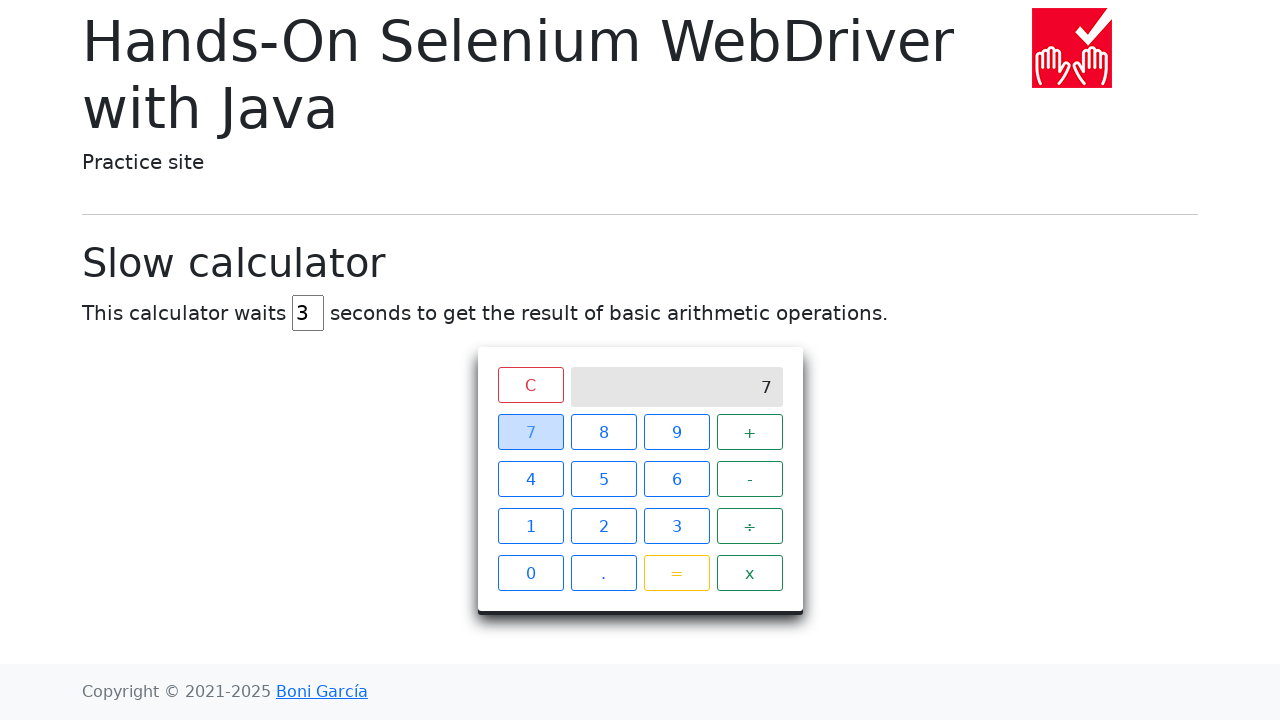

Clicked addition operator at (750, 432) on xpath=//span[text()='+']
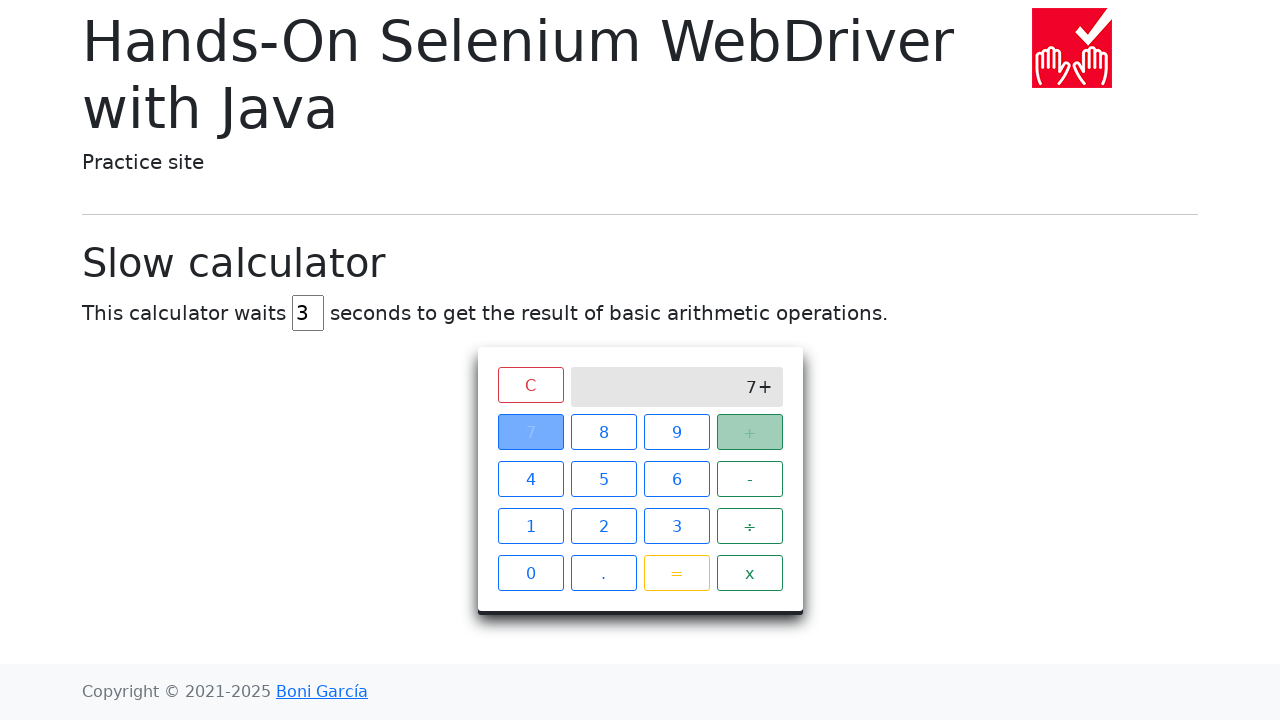

Clicked number 8 at (604, 432) on xpath=//span[text()='8']
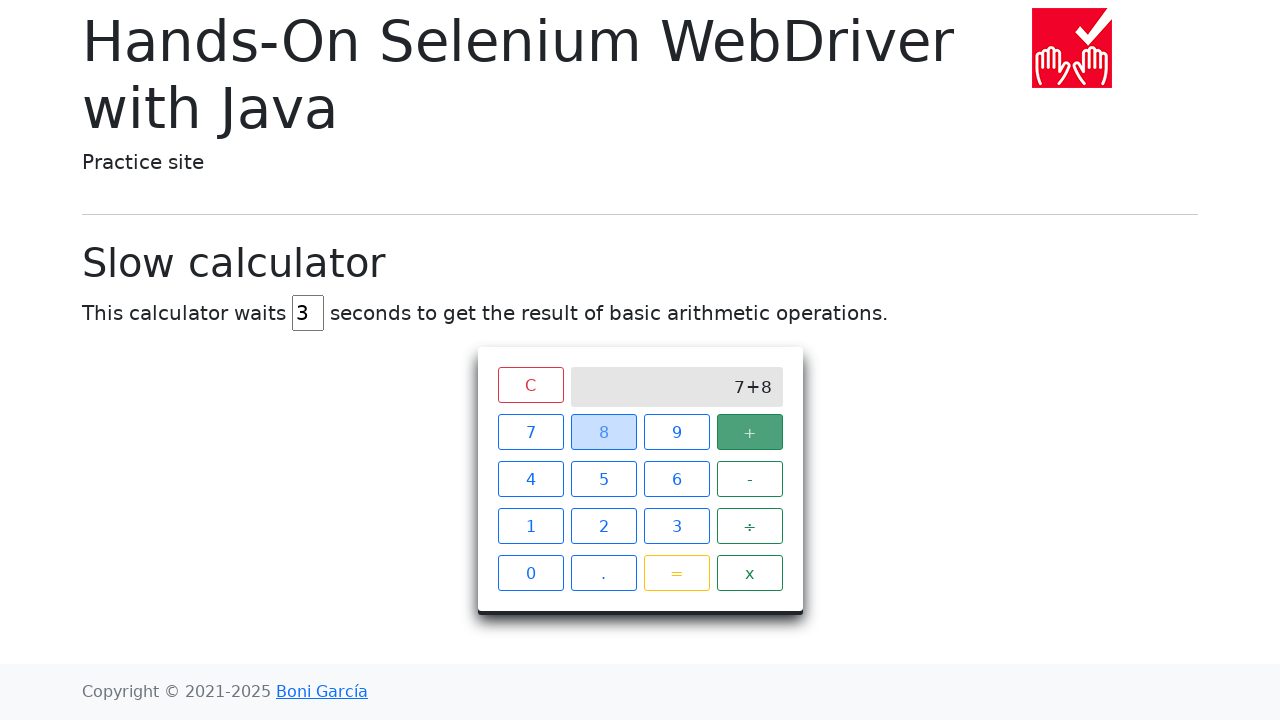

Clicked equals button at (676, 573) on xpath=//span[text()='=']
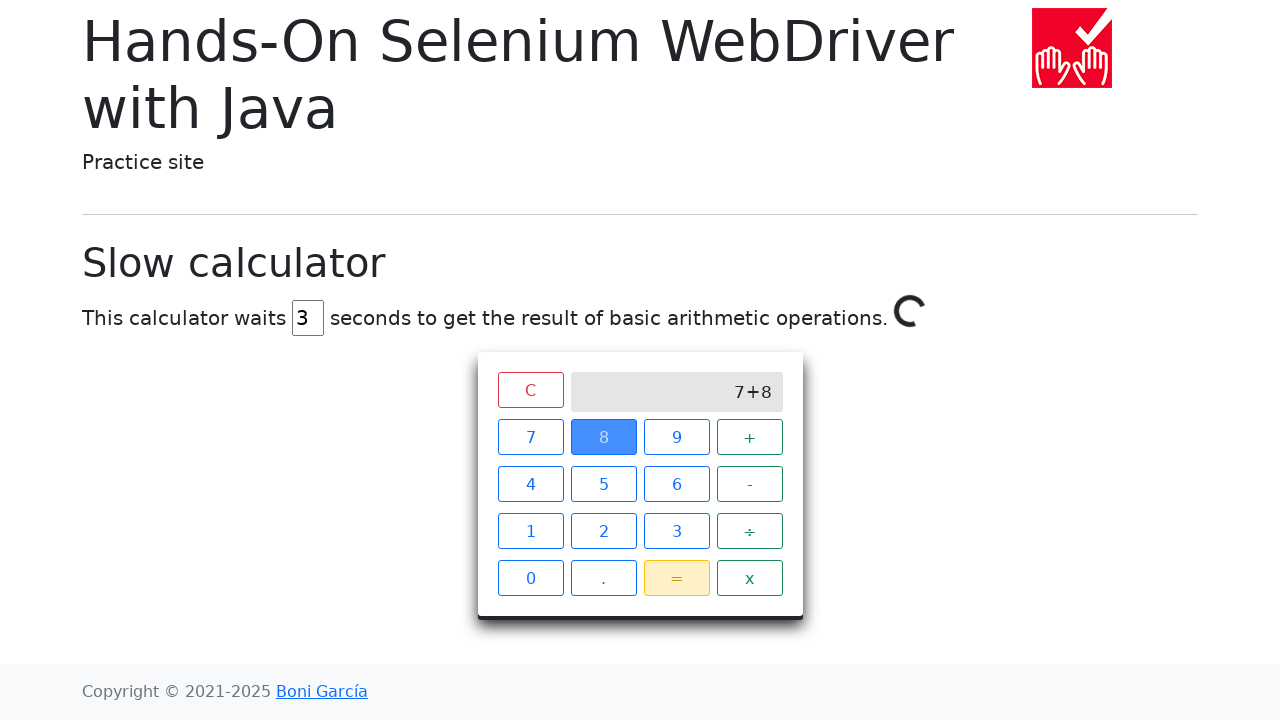

Waited 4 seconds for calculator to compute result
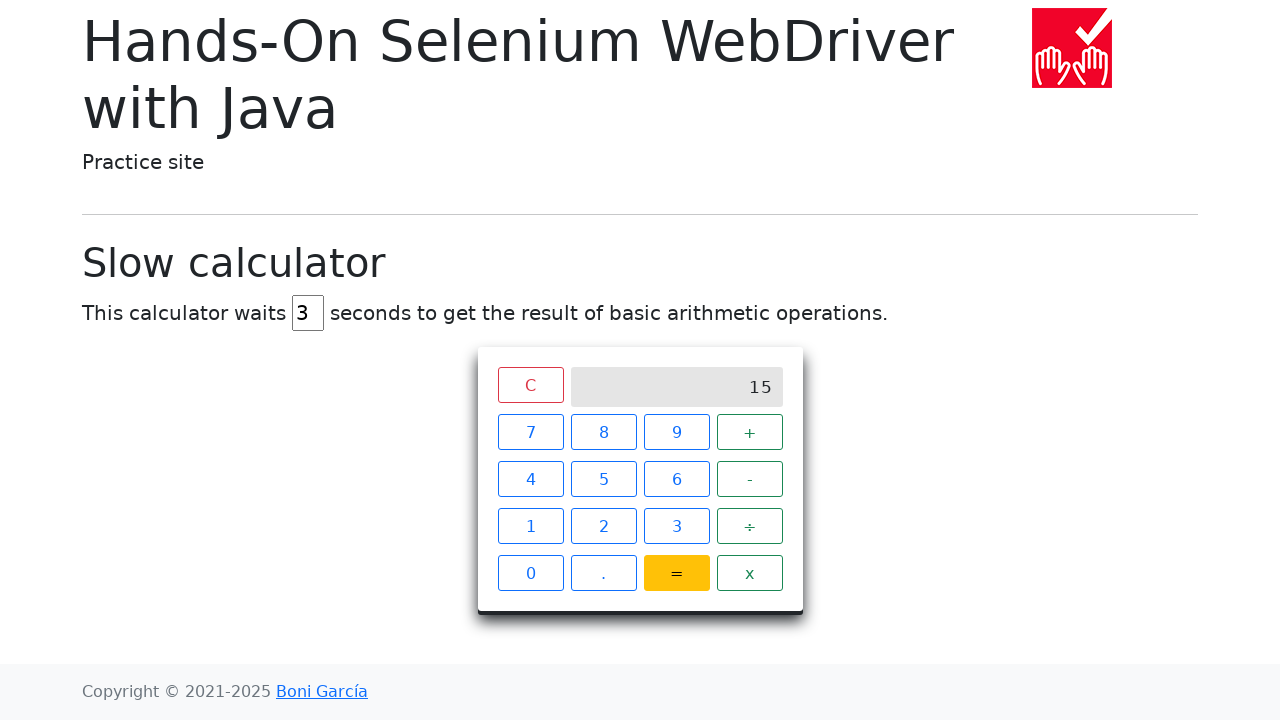

Verified result is displayed on calculator screen
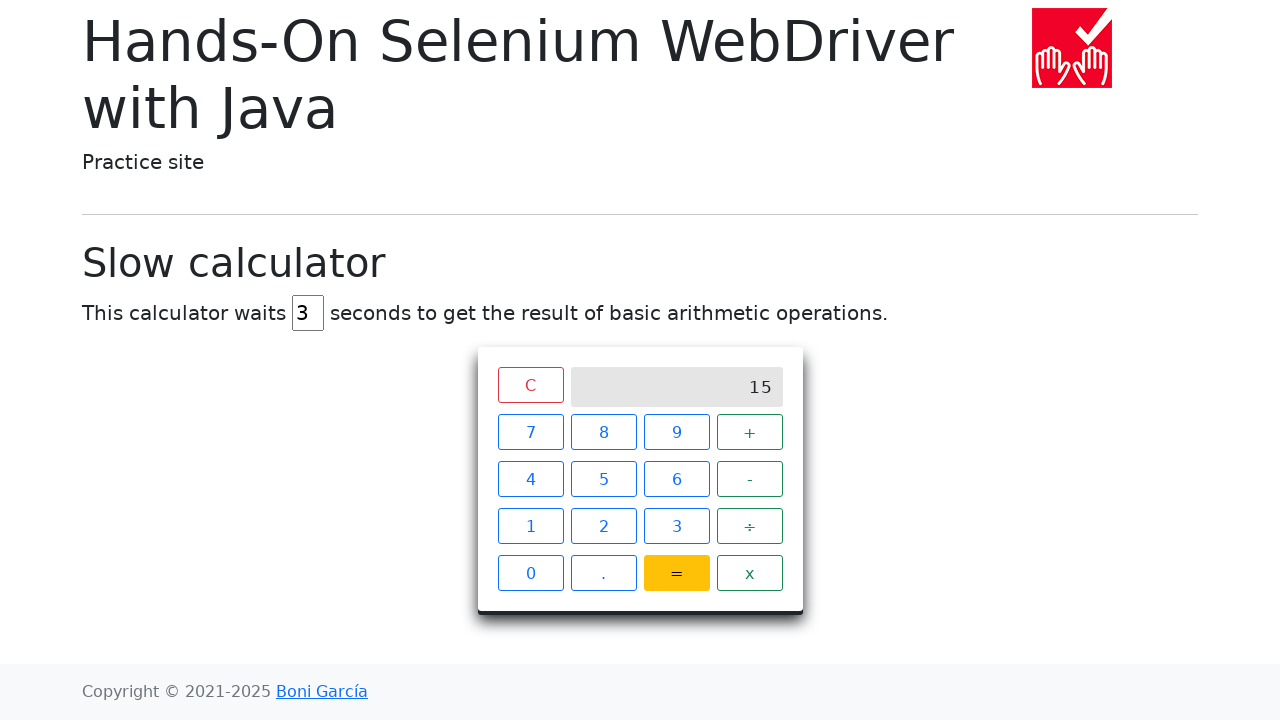

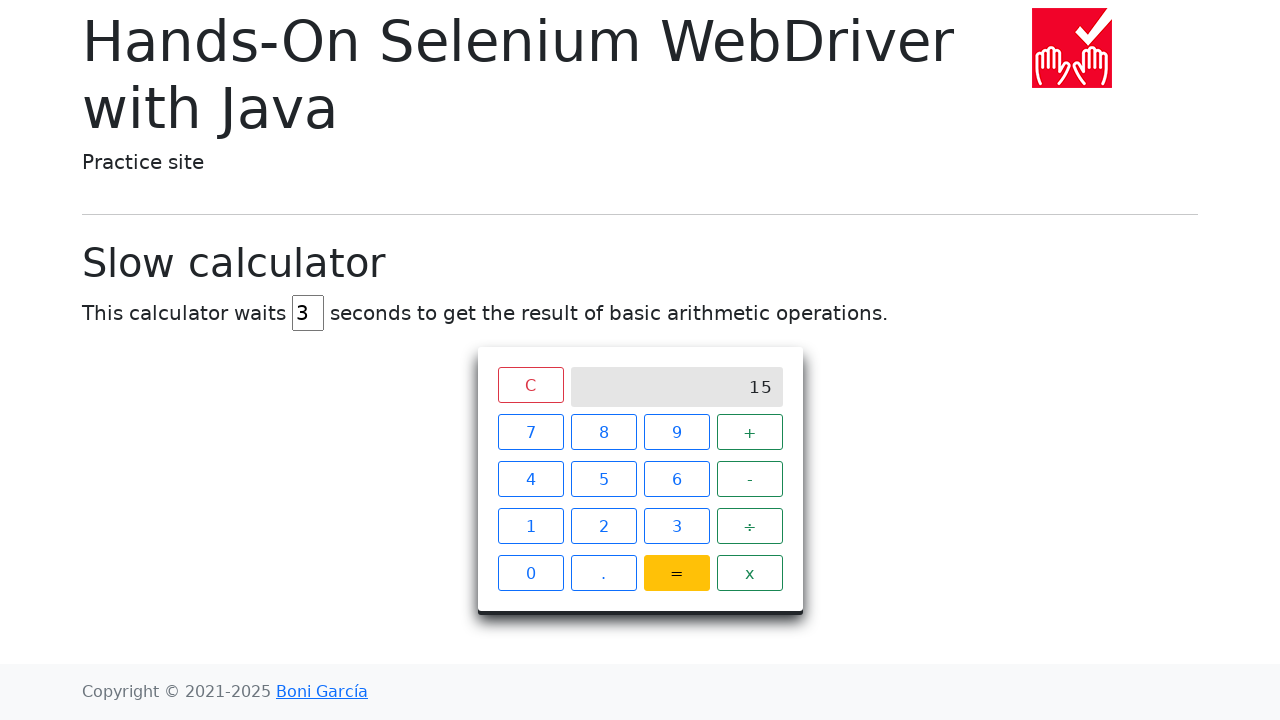